Tests handling of JavaScript alerts by clicking a button to trigger an alert, accepting it, and verifying the result message

Starting URL: https://the-internet.herokuapp.com/javascript_alerts

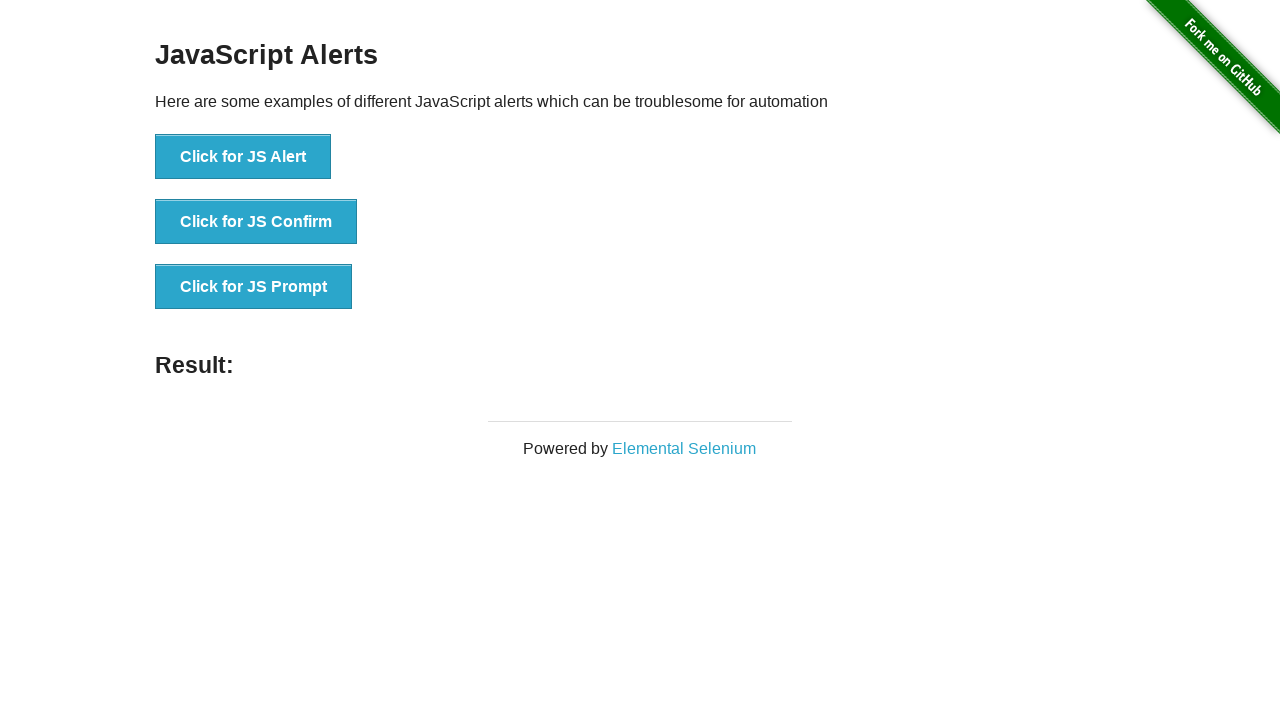

Clicked the JS Alert button to trigger alert dialog at (243, 157) on xpath=//*[@id='content']/div/ul/li[1]/button
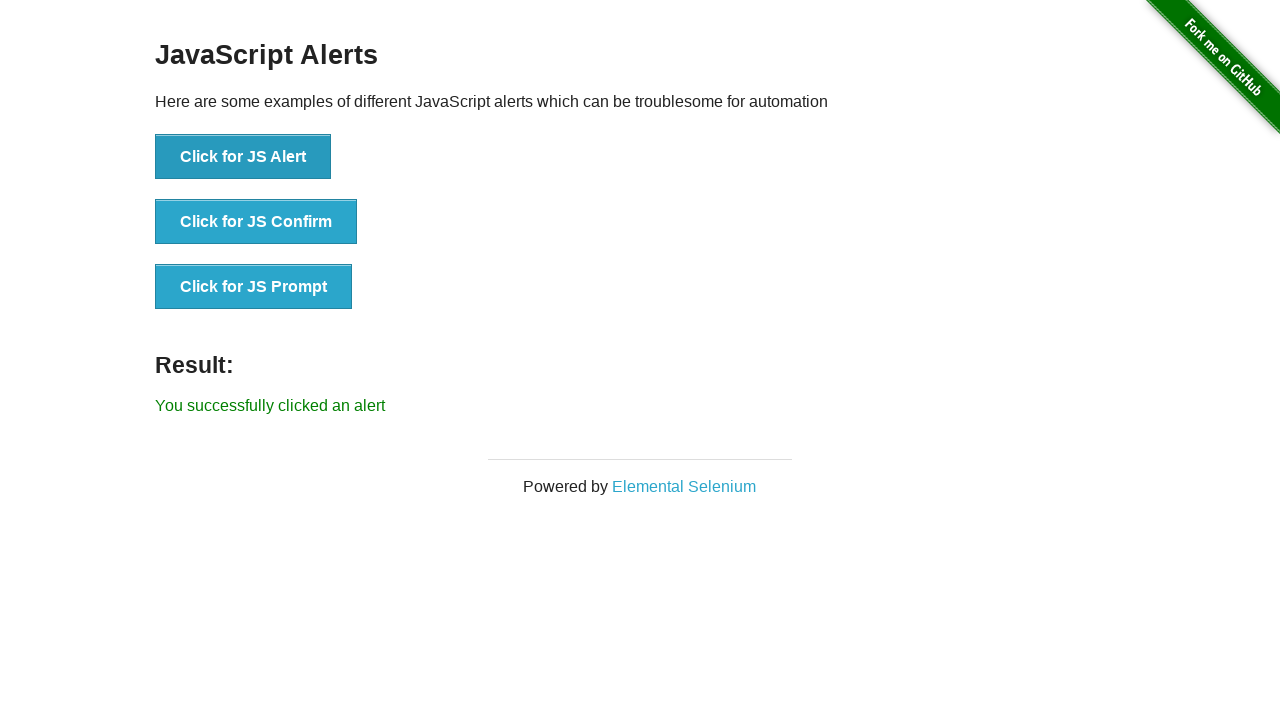

Set up dialog handler to accept alert
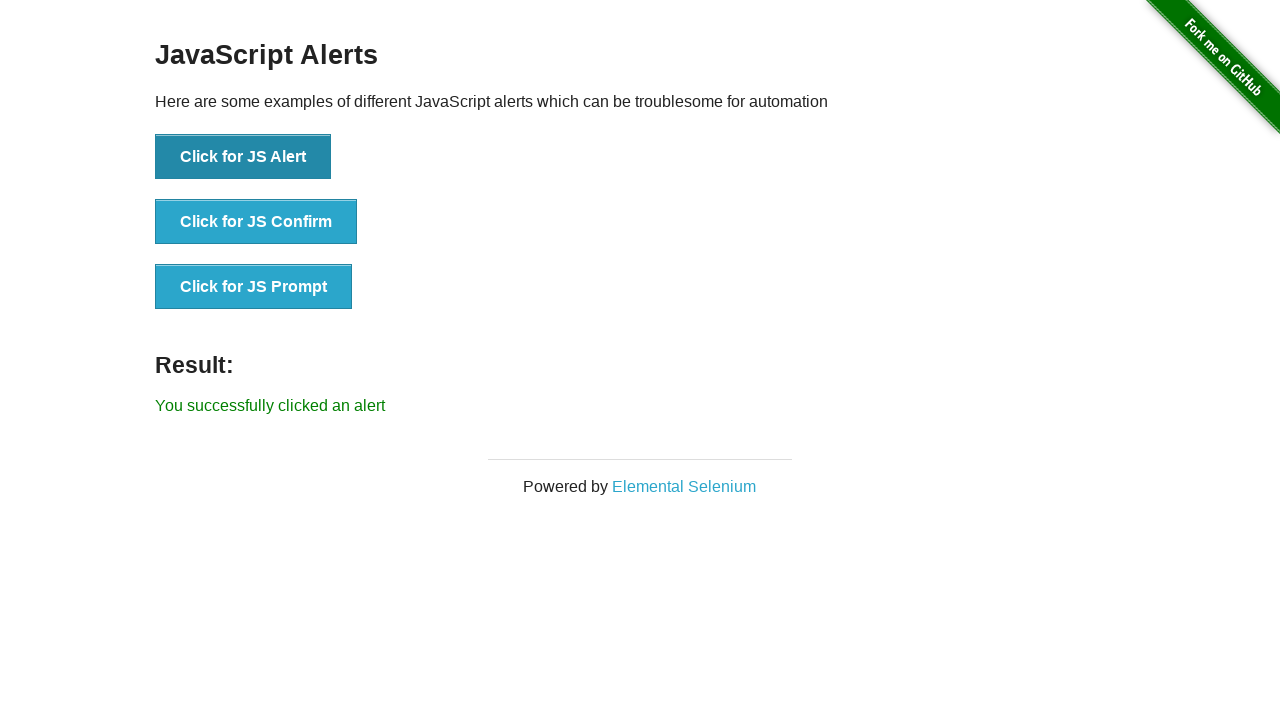

Waited for result message element to appear
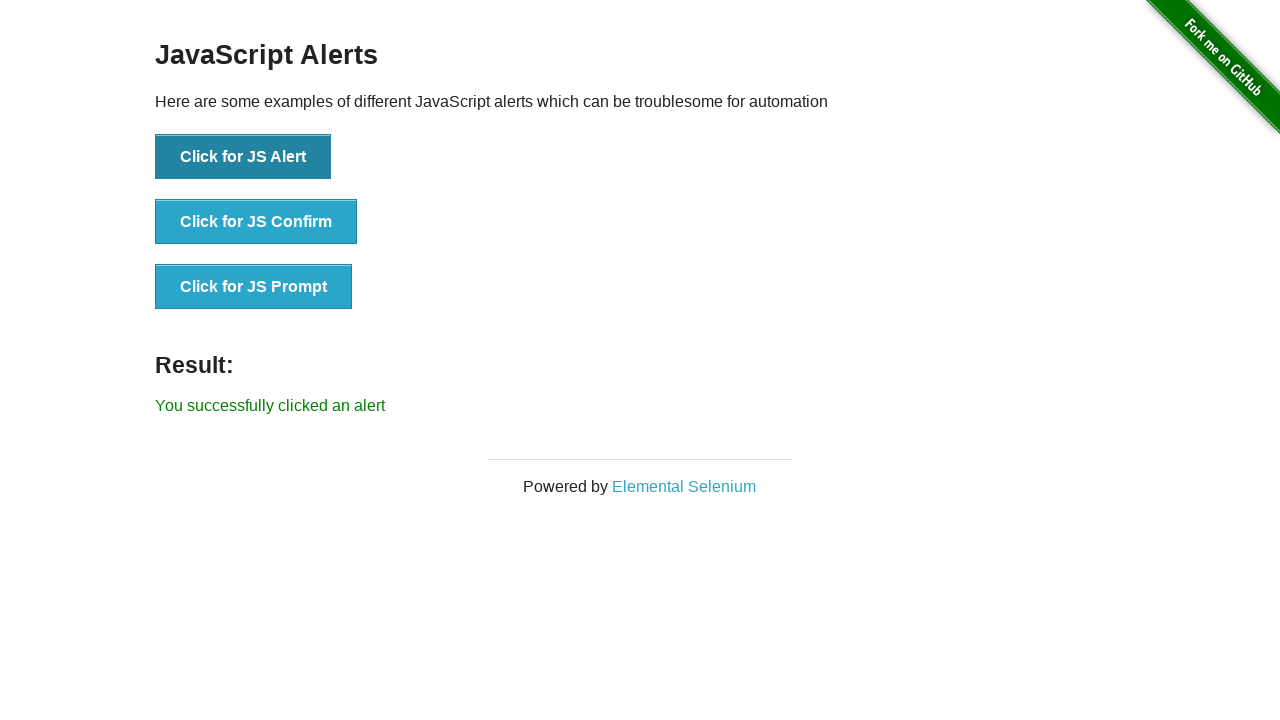

Retrieved result message text
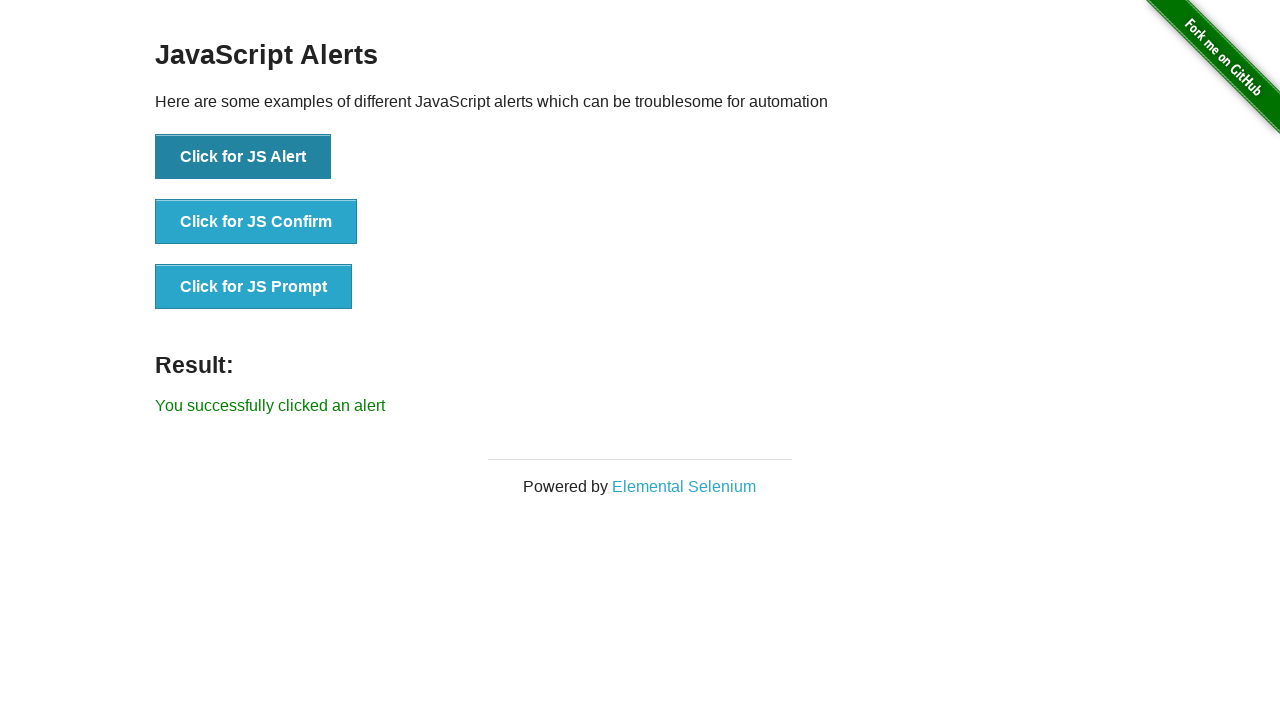

Verified result message matches expected text 'You successfully clicked an alert'
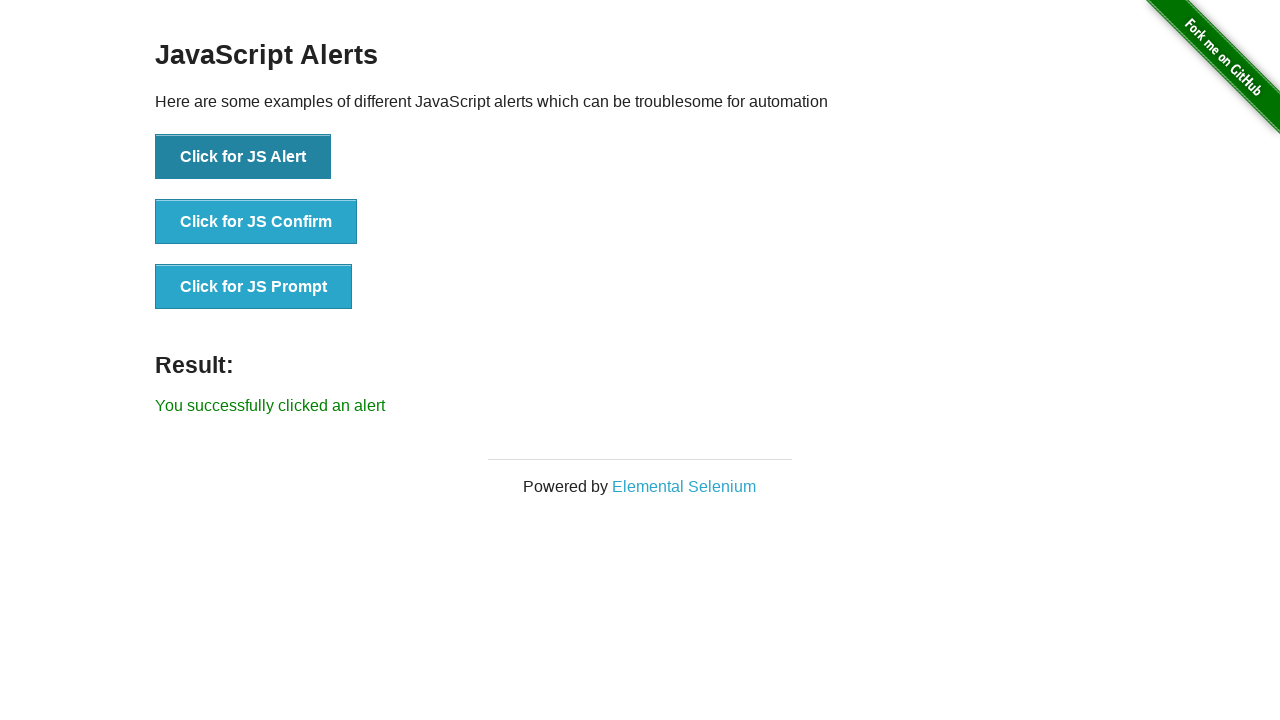

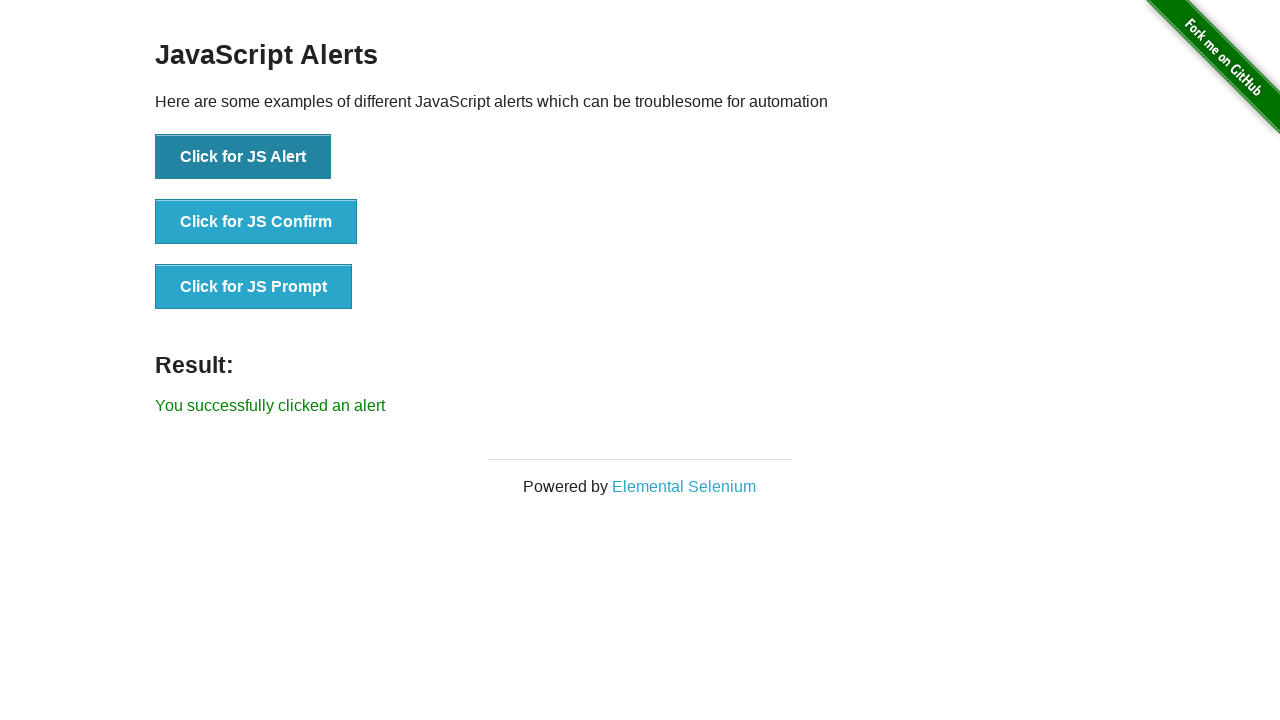